Navigates to a table page with checkboxes and selects all checkboxes in the table

Starting URL: https://demoapps.qspiders.com/ui/table?scenario=1

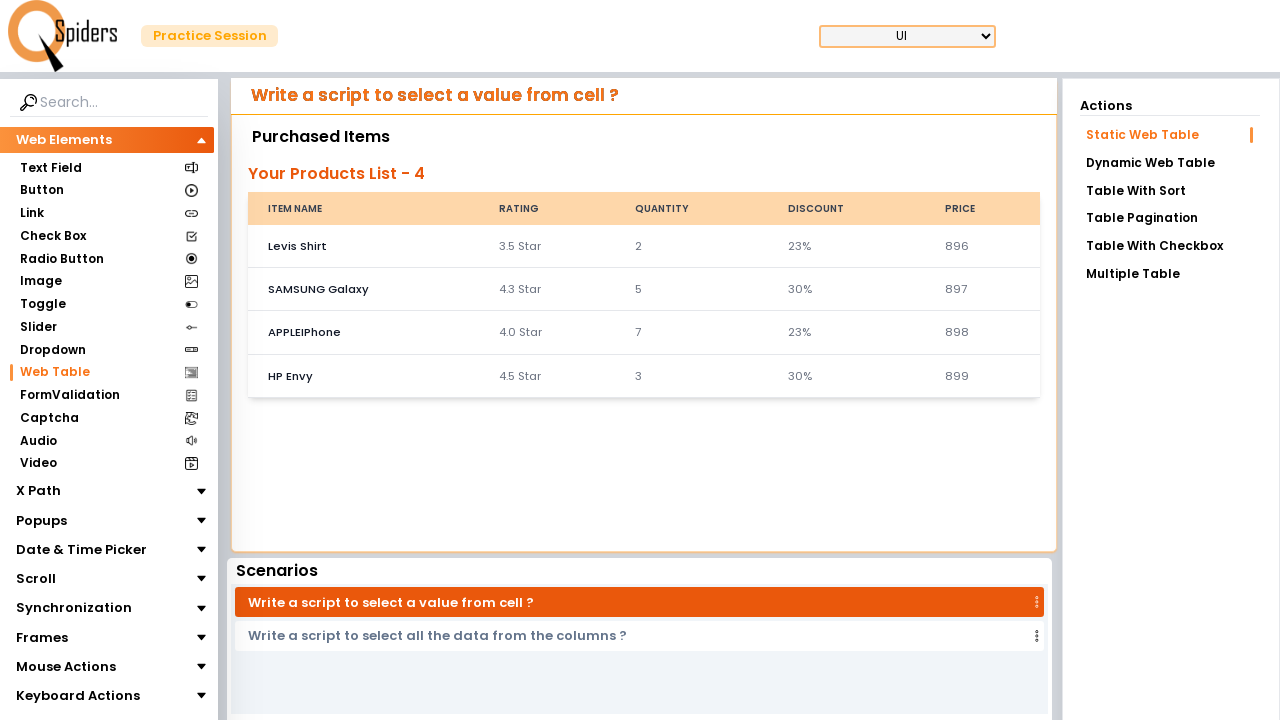

Navigated to table page with checkboxes
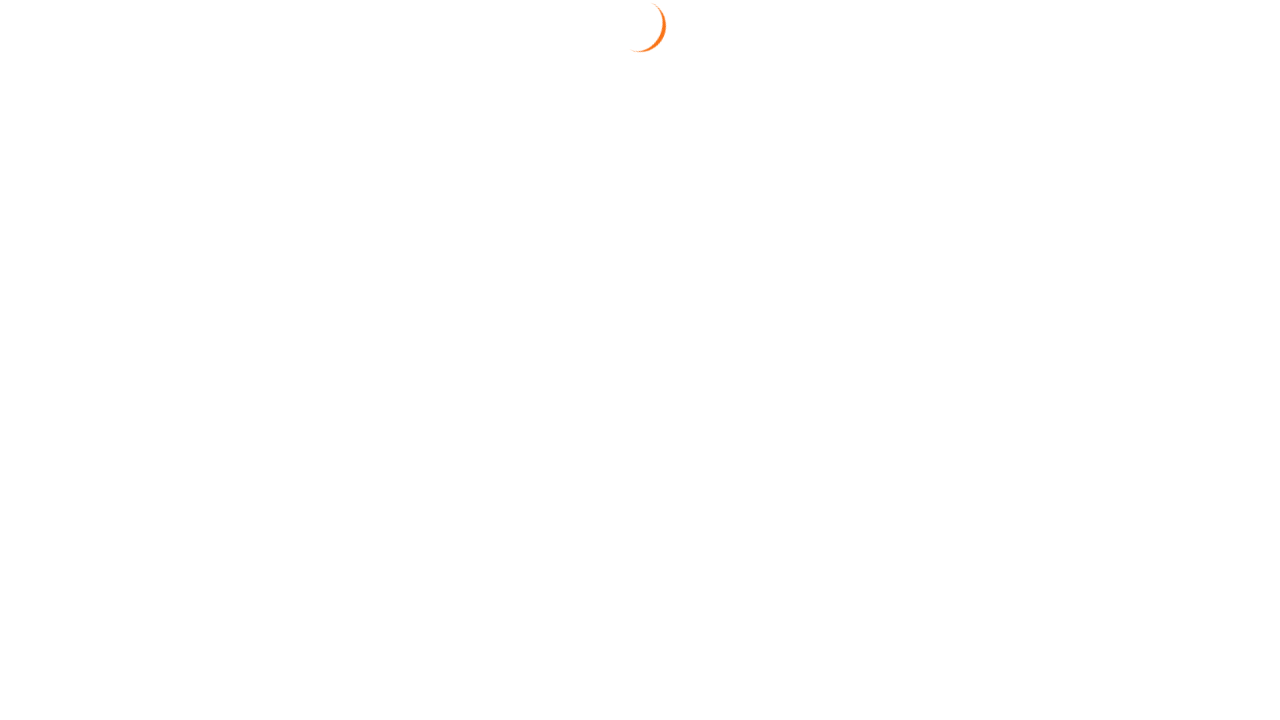

Clicked on 'Table With Checkbox' link at (1170, 246) on xpath=//a[text()='Table With Checkbox']
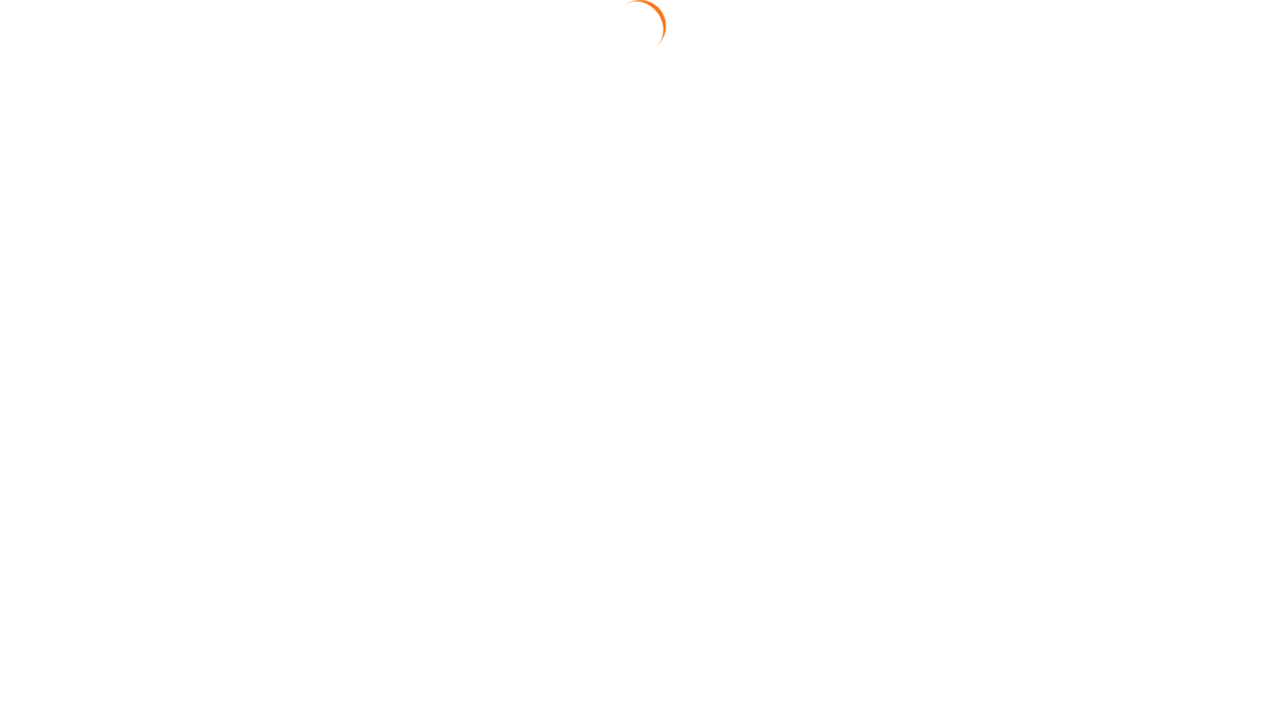

Found 4 checkboxes in the table
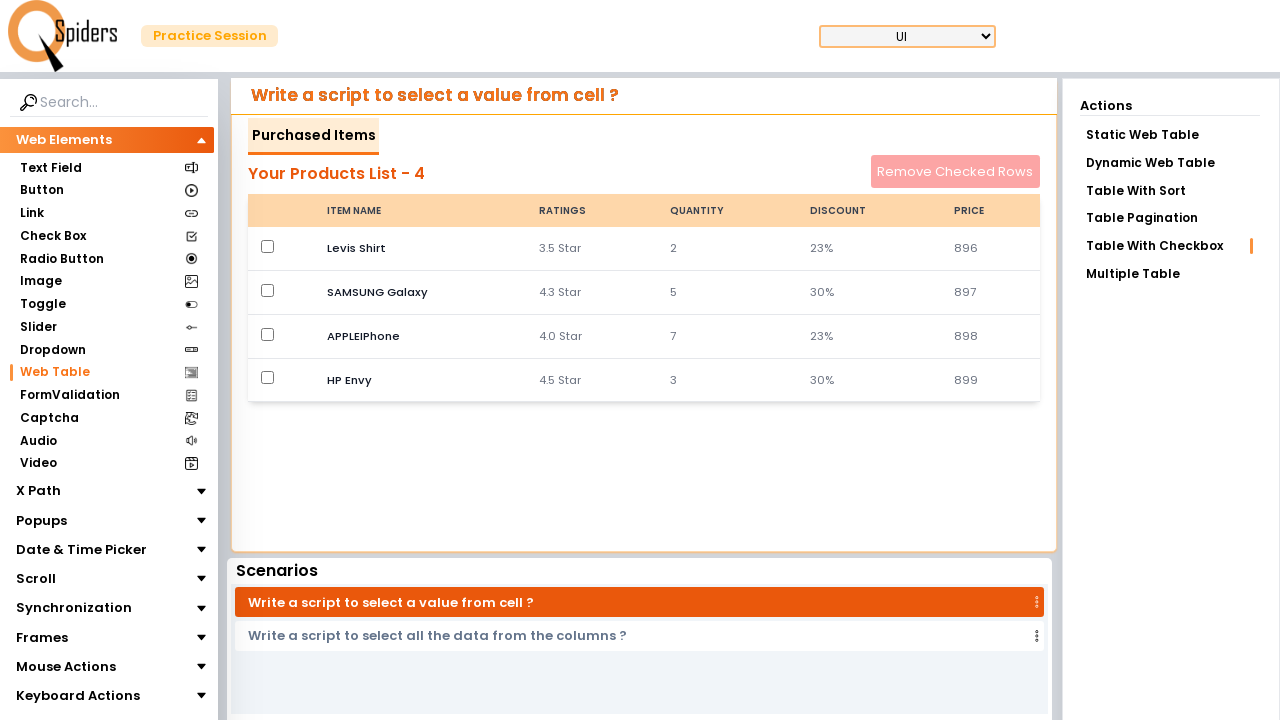

Clicked a checkbox to select it at (268, 246) on xpath=//input[@type='checkbox'] >> nth=0
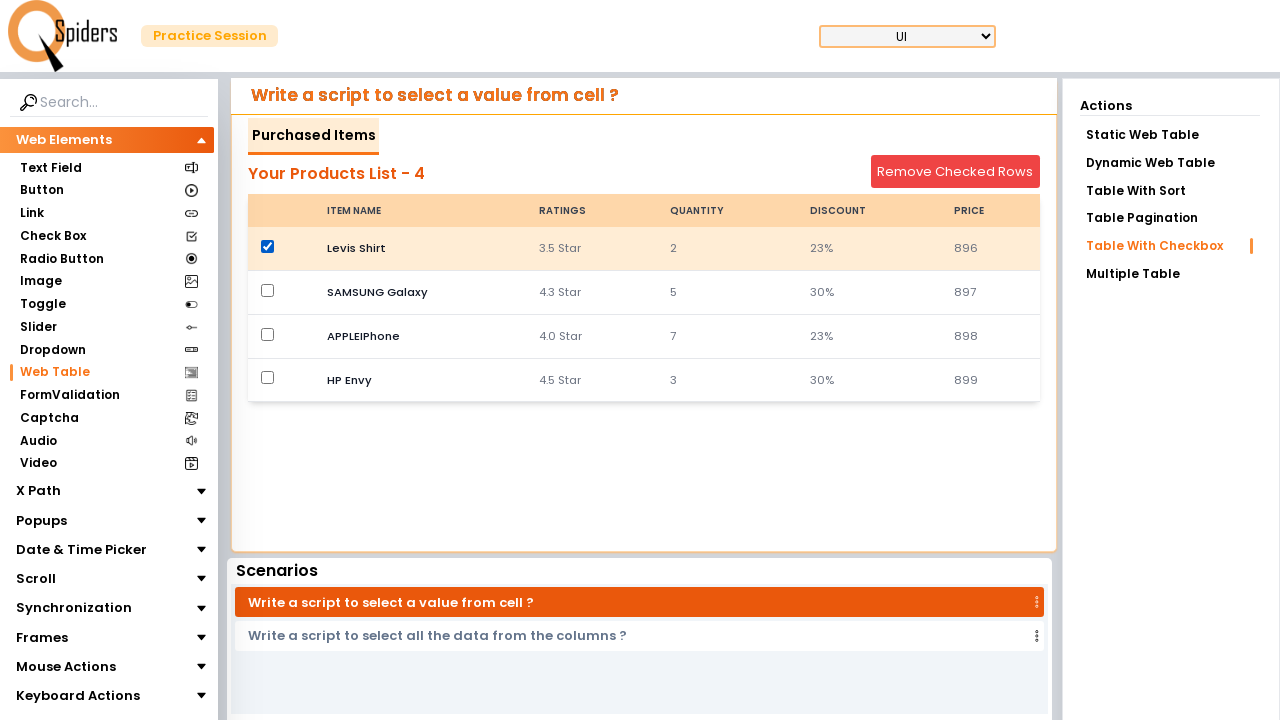

Clicked a checkbox to select it at (268, 290) on xpath=//input[@type='checkbox'] >> nth=1
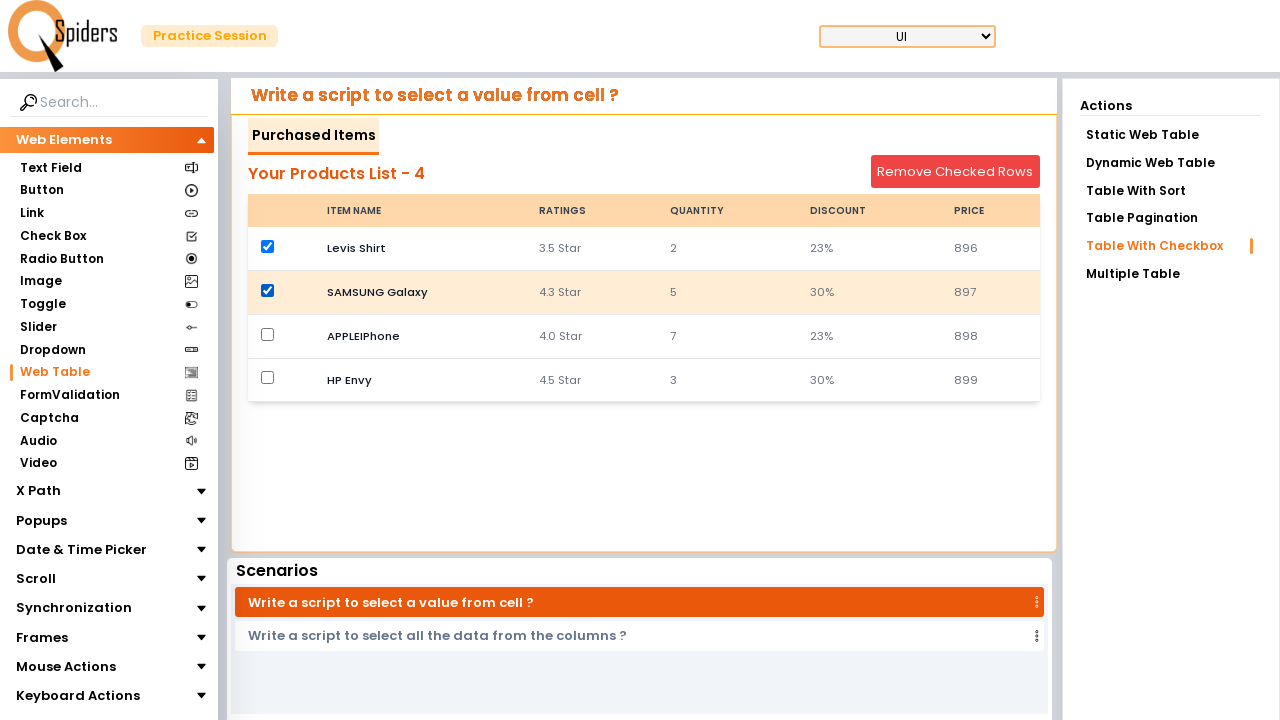

Clicked a checkbox to select it at (268, 334) on xpath=//input[@type='checkbox'] >> nth=2
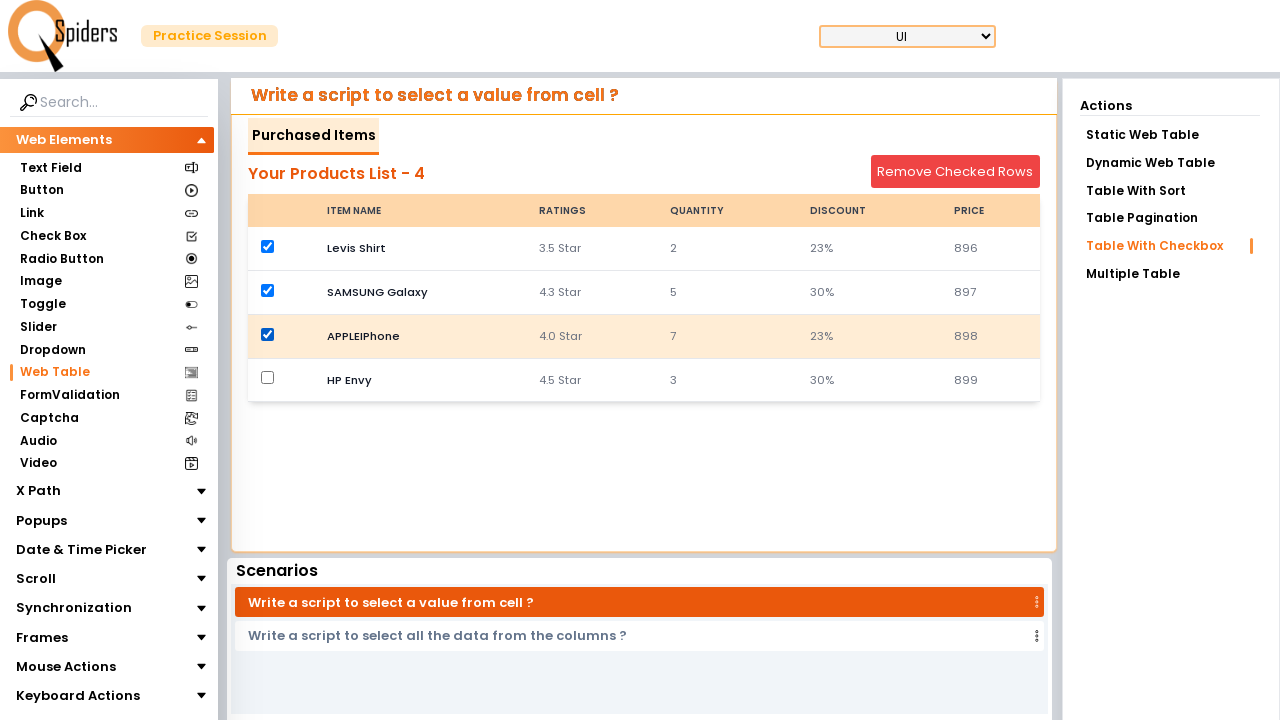

Clicked a checkbox to select it at (268, 378) on xpath=//input[@type='checkbox'] >> nth=3
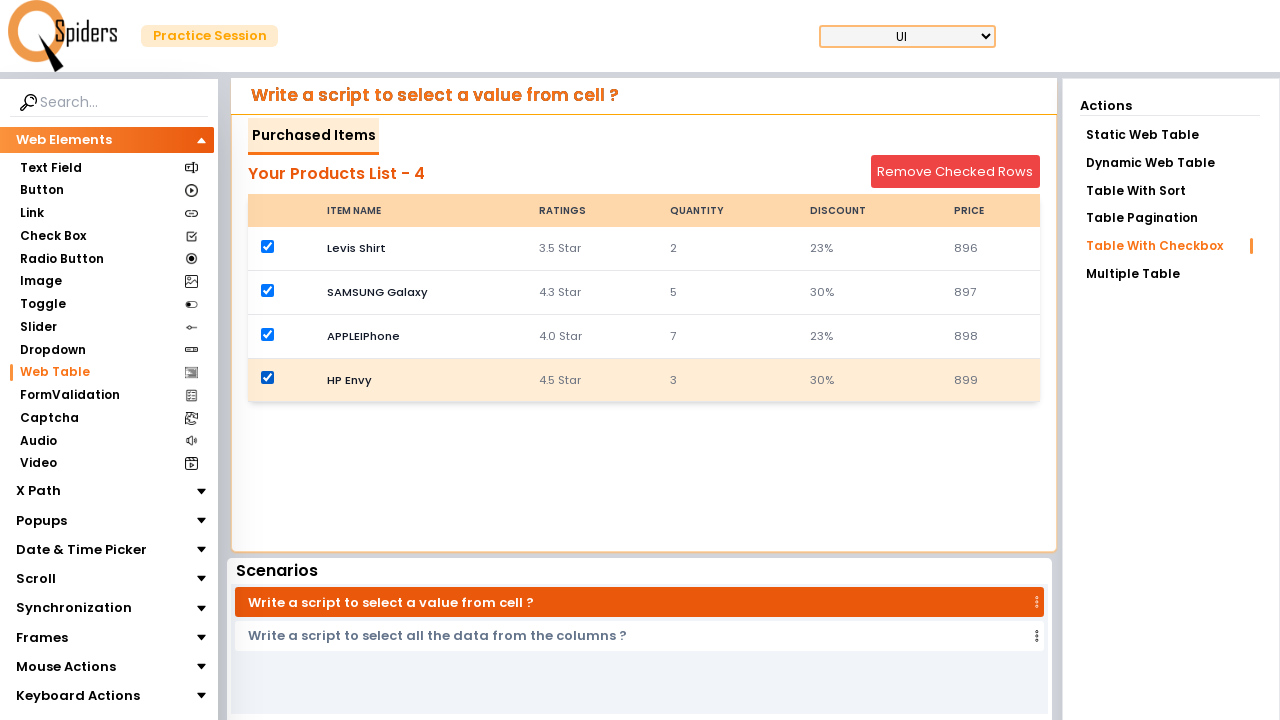

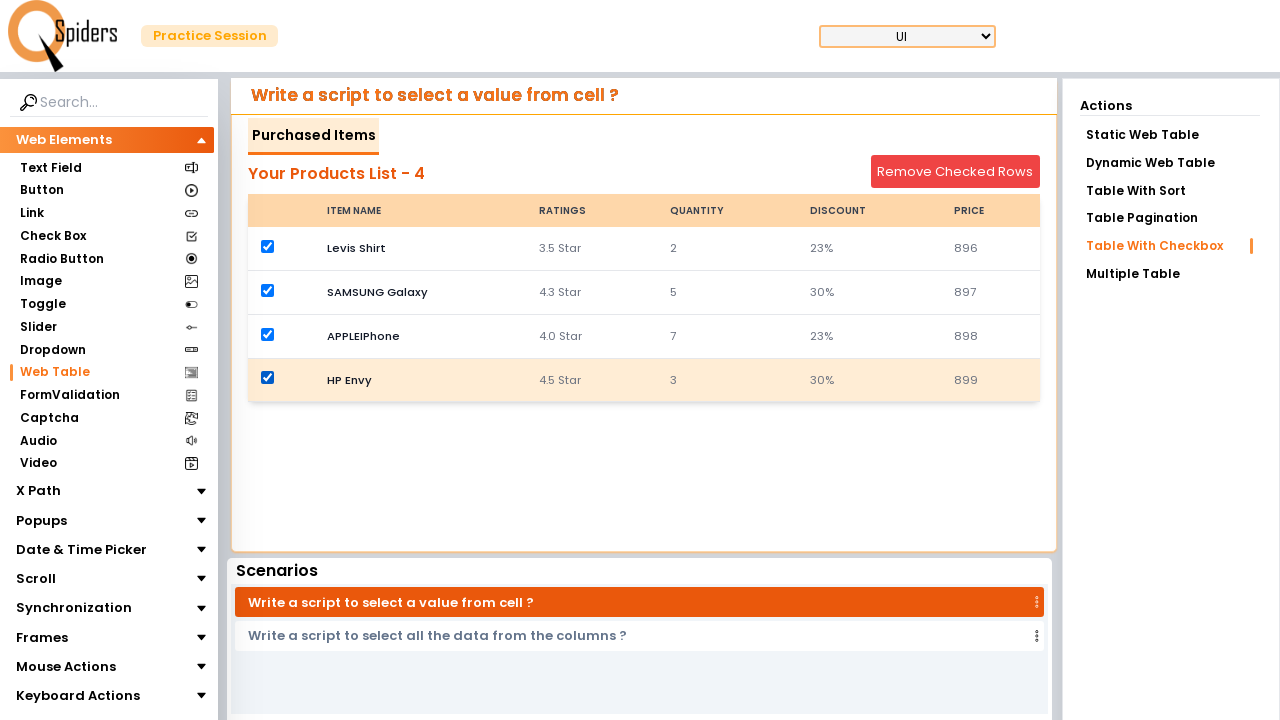